Tests a simple form by filling in first name, last name, city, and country fields using different locator strategies, then submitting the form

Starting URL: http://suninjuly.github.io/simple_form_find_task.html

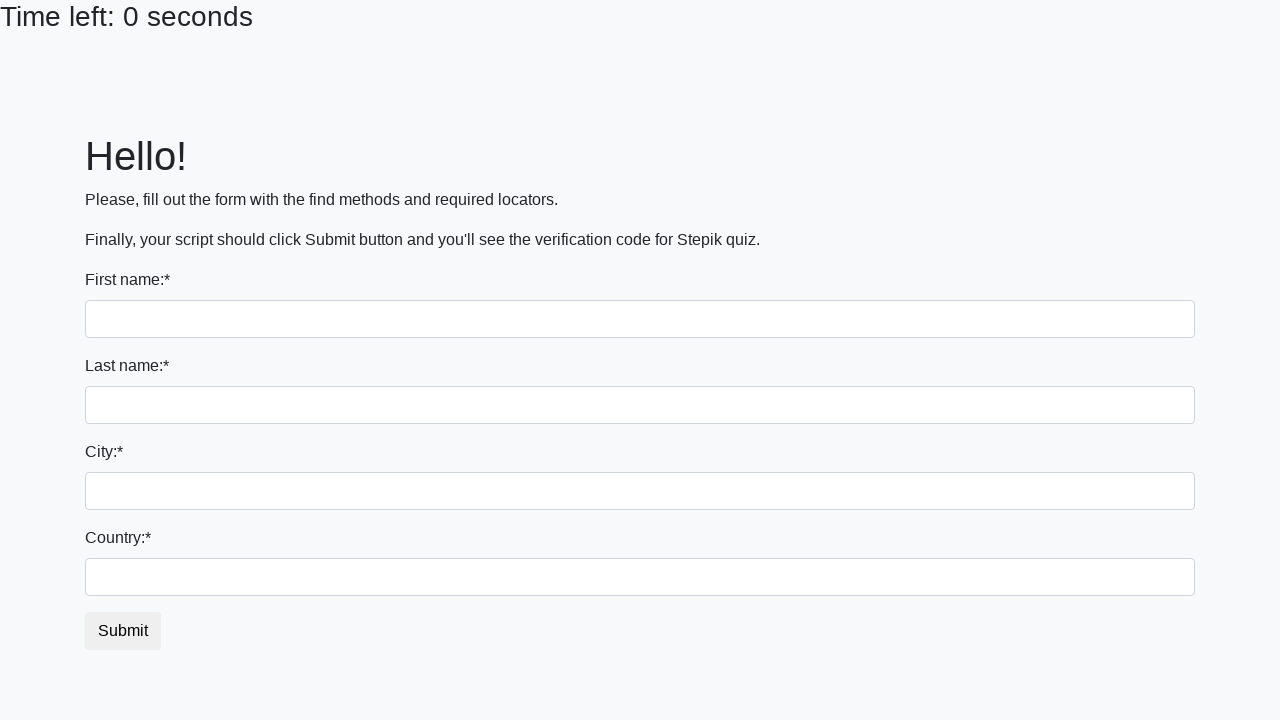

Filled first name field with 'Ivan' on input
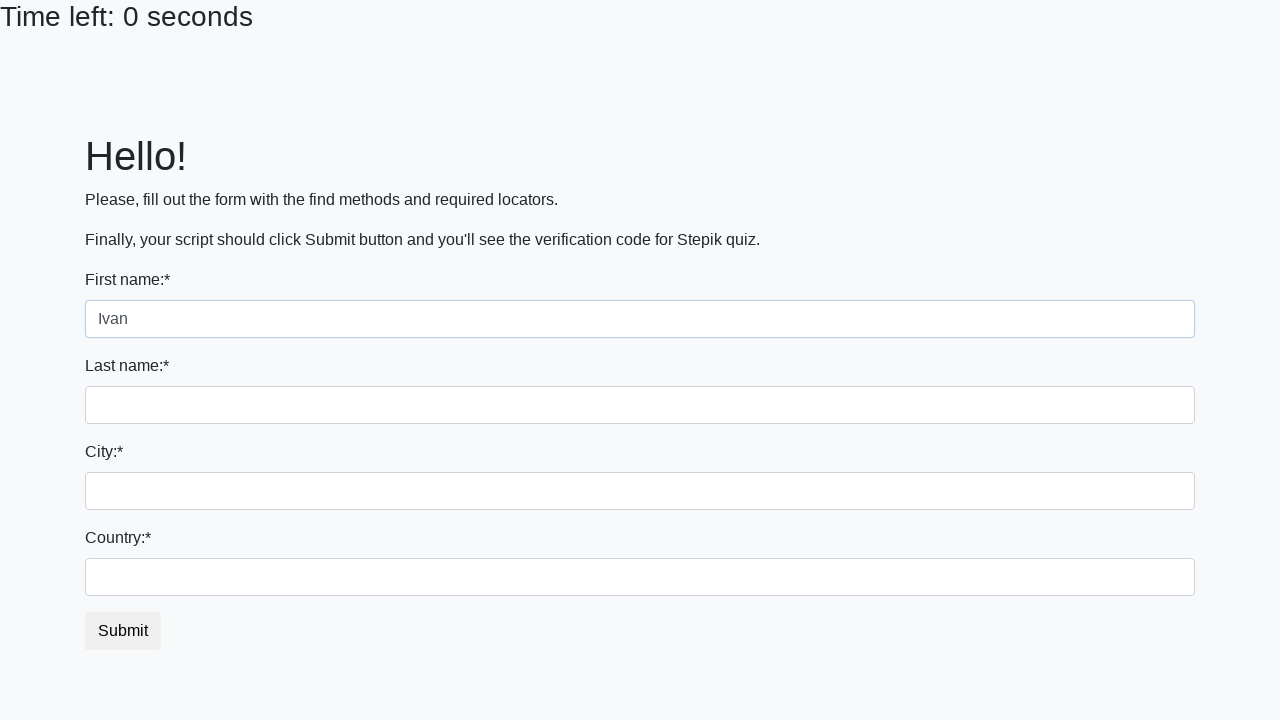

Filled last name field with 'Petrov' on input[name='last_name']
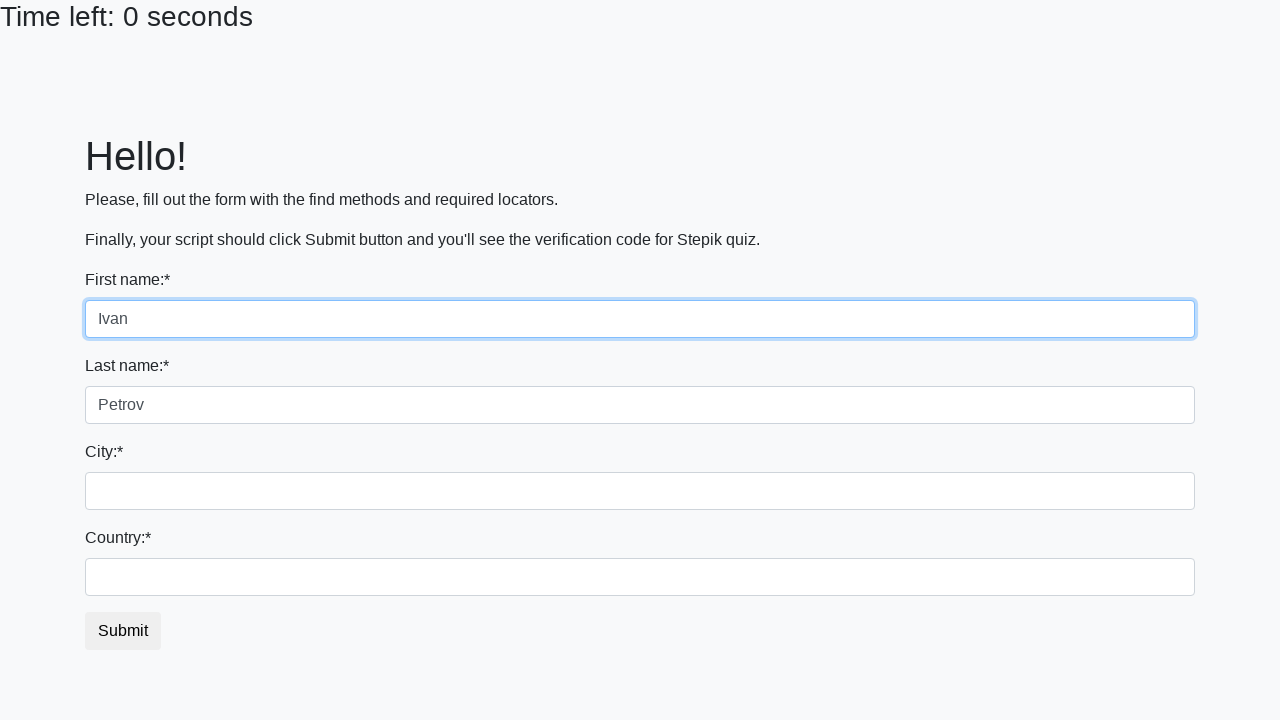

Filled city field with 'Smolensk' on .city
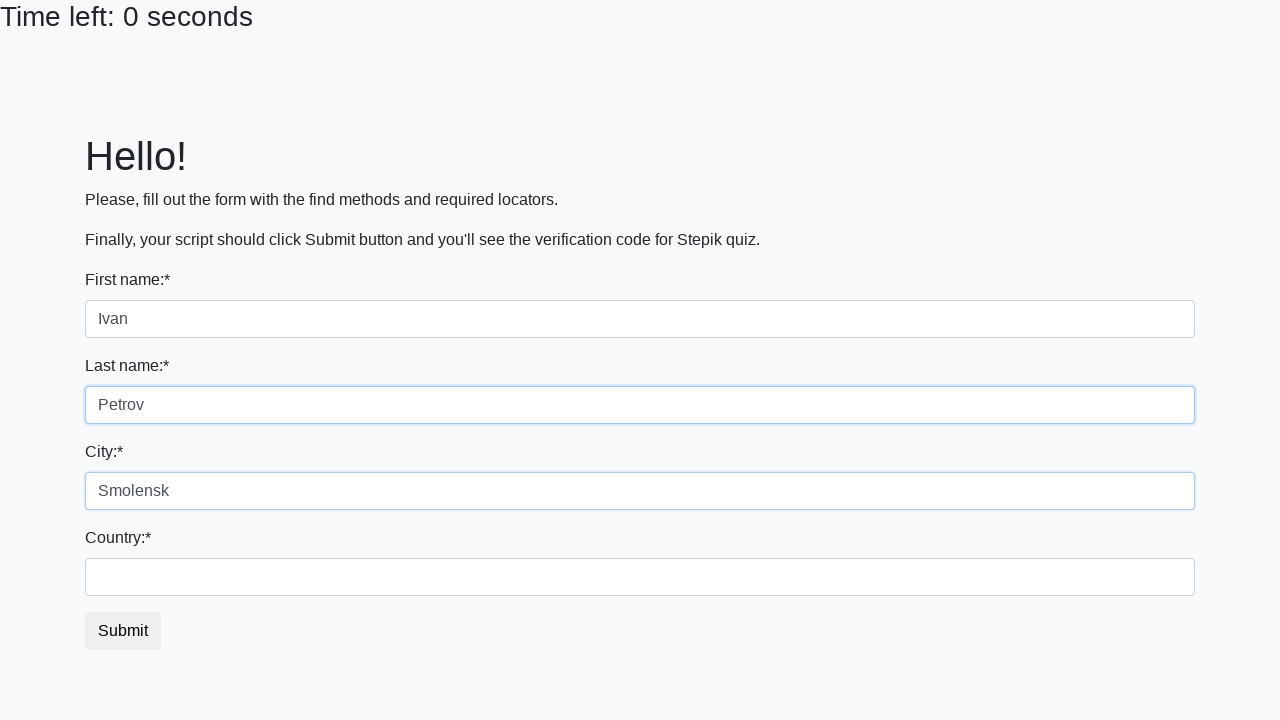

Filled country field with 'Russia' on #country
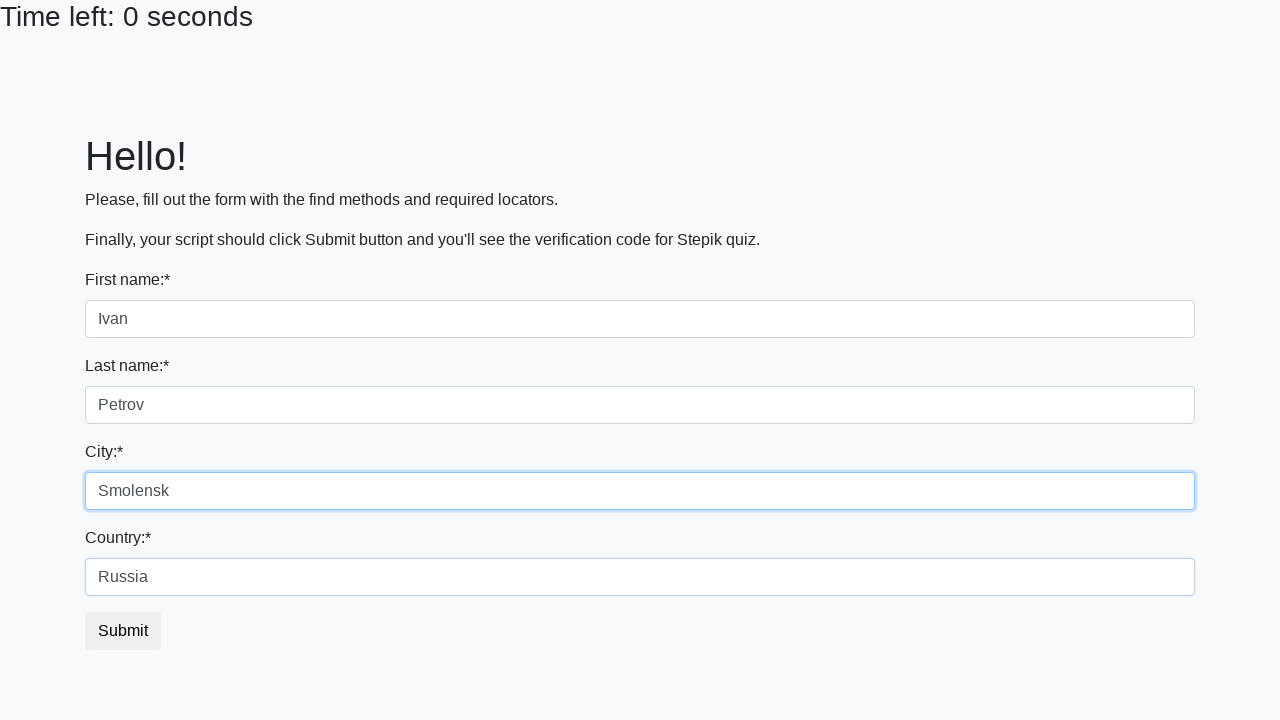

Clicked submit button to submit form at (123, 631) on button.btn
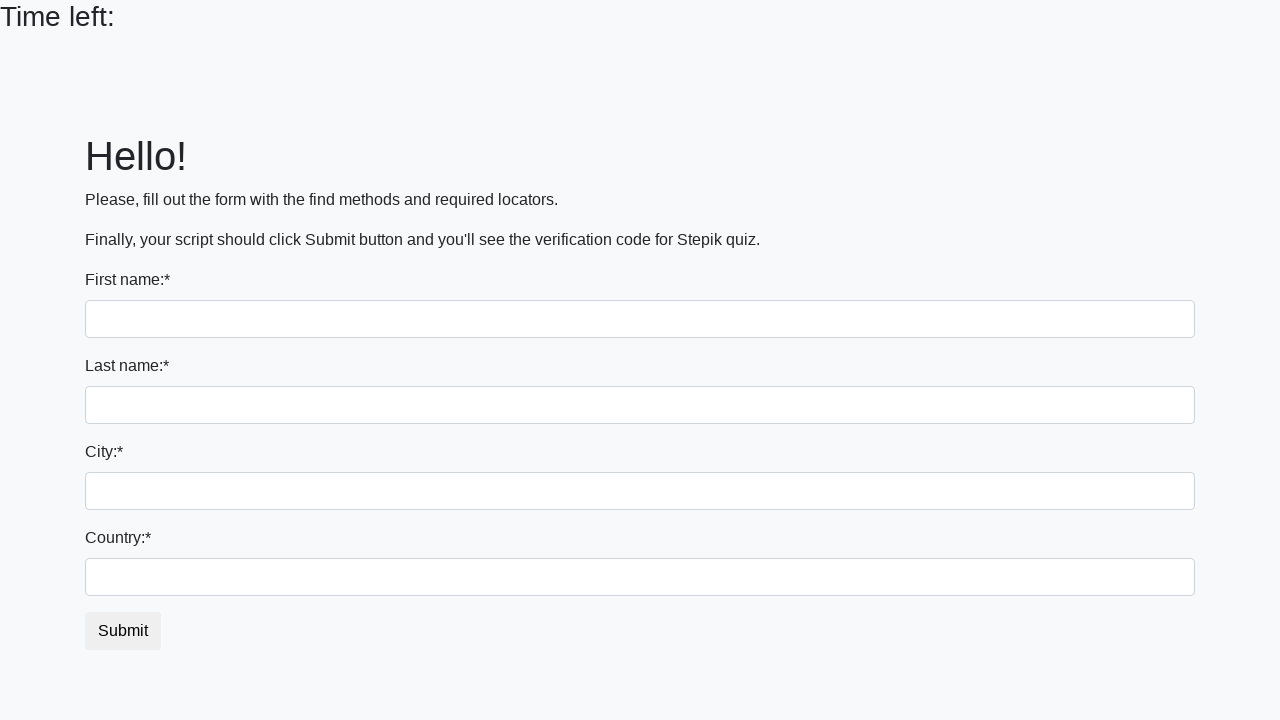

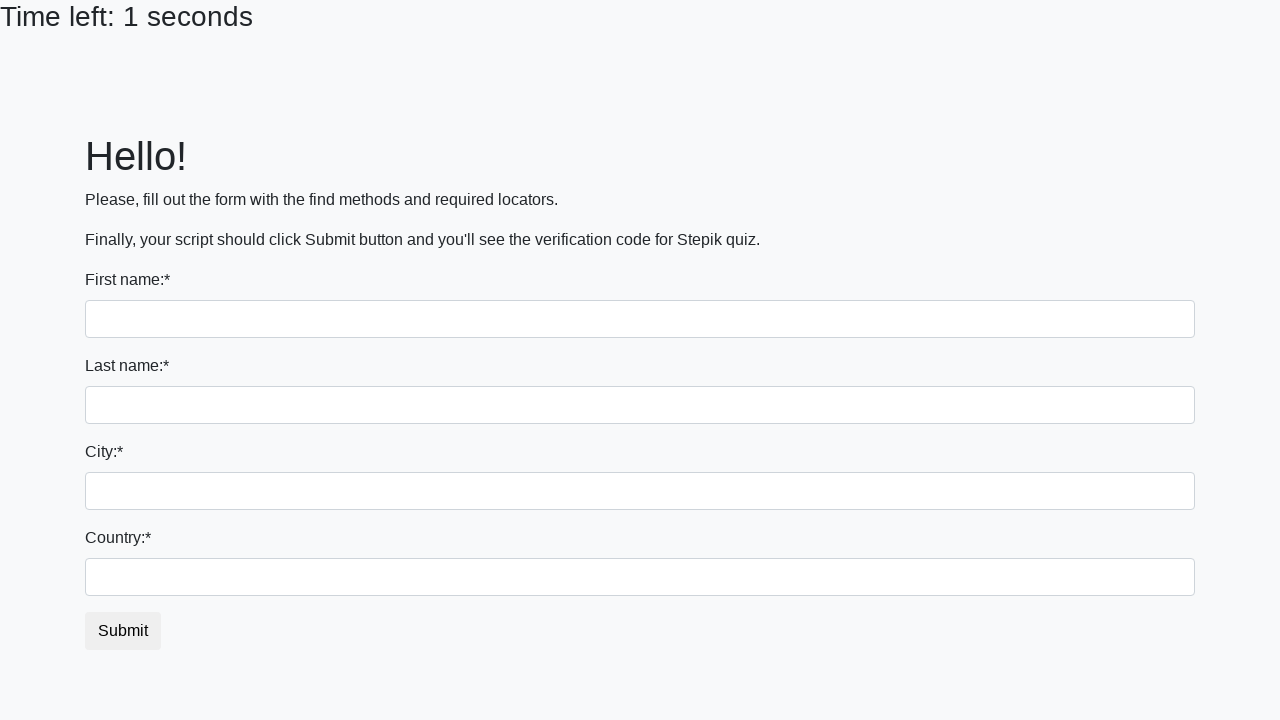